Tests navigation to Shadow DOM page by clicking a link, verifying the URL and page title, then accessing content within a Shadow DOM element to verify its text.

Starting URL: https://bonigarcia.dev/selenium-webdriver-java/

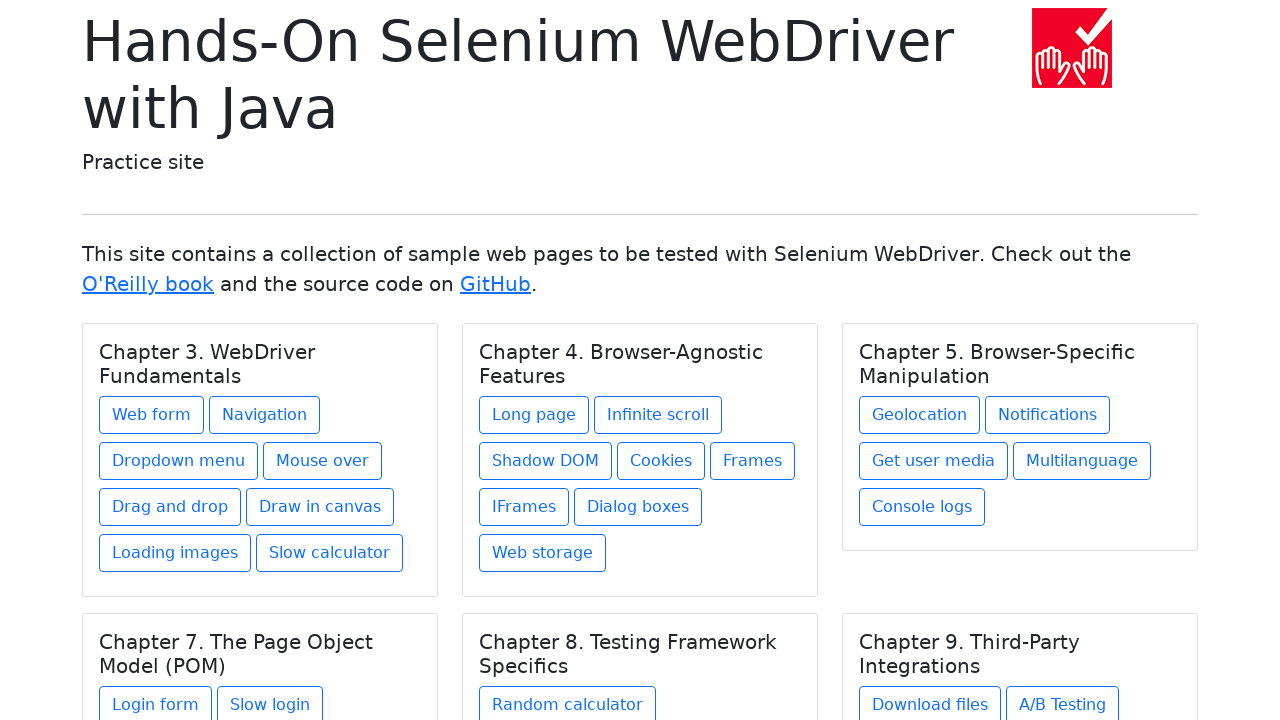

Clicked on Shadow DOM link at (546, 461) on a.btn.btn-outline-primary.mb-2[href='shadow-dom.html']
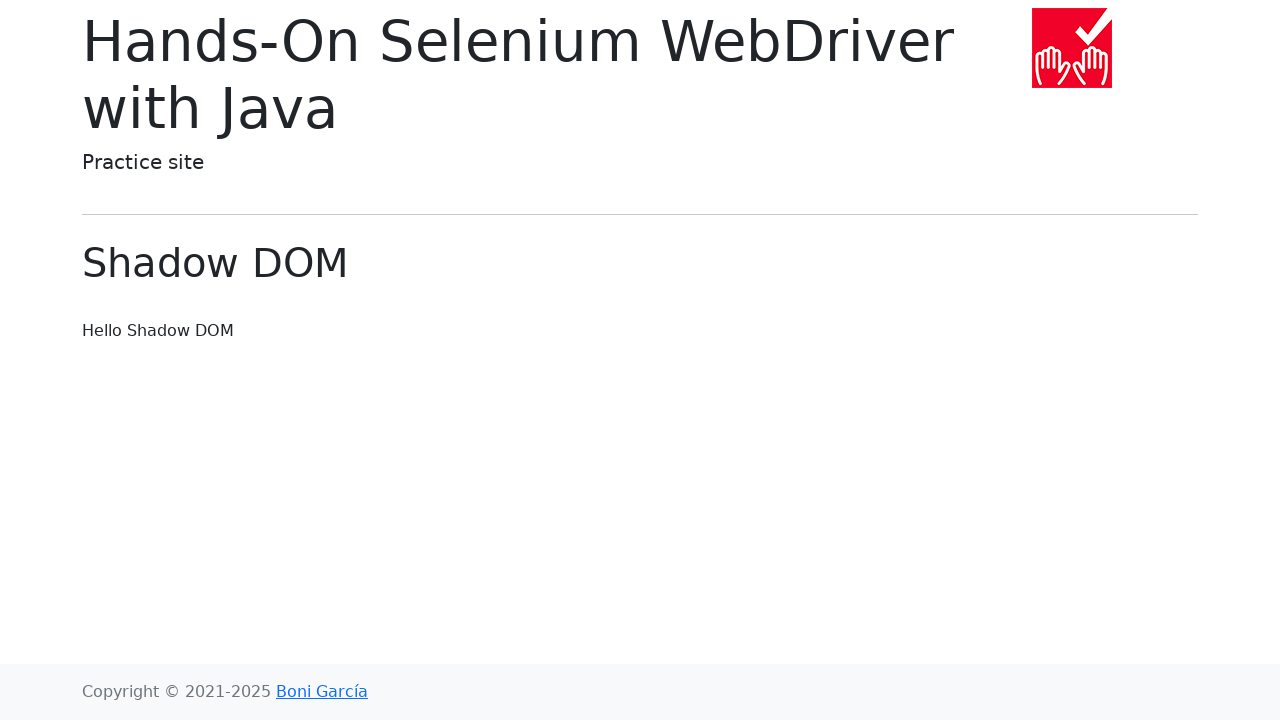

Navigated to Shadow DOM page and URL verified
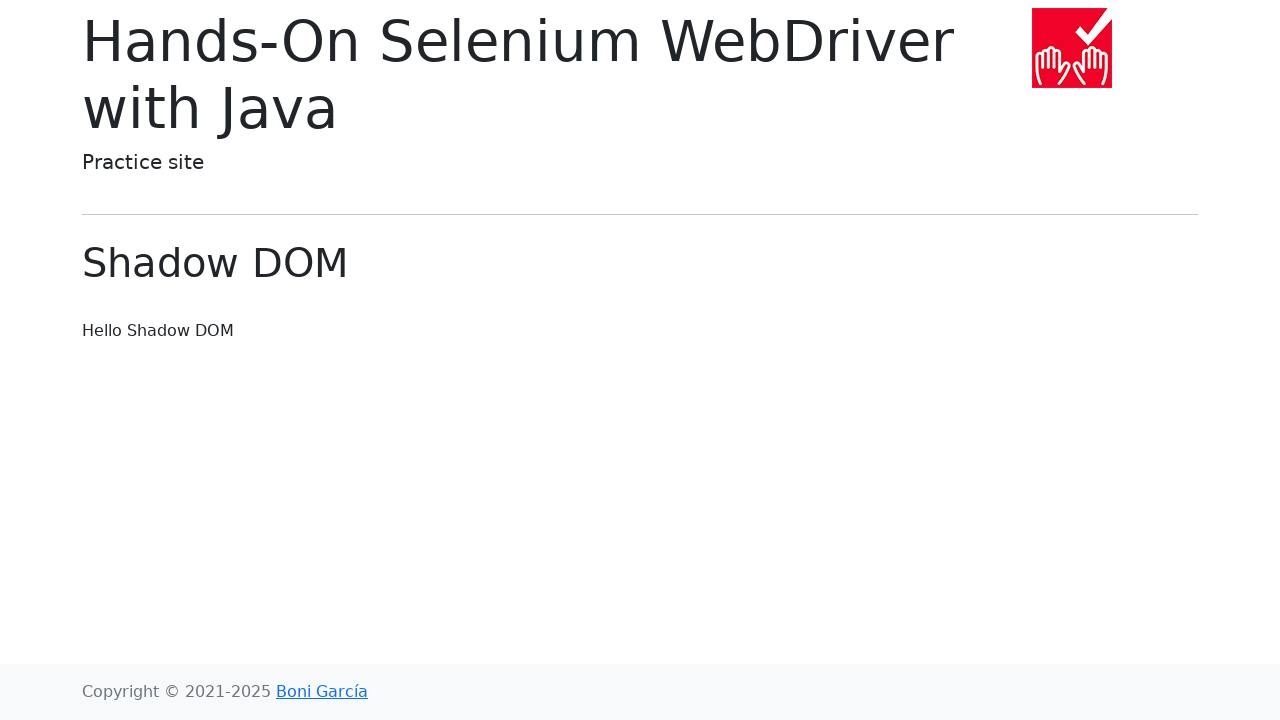

Verified page title is 'Shadow DOM'
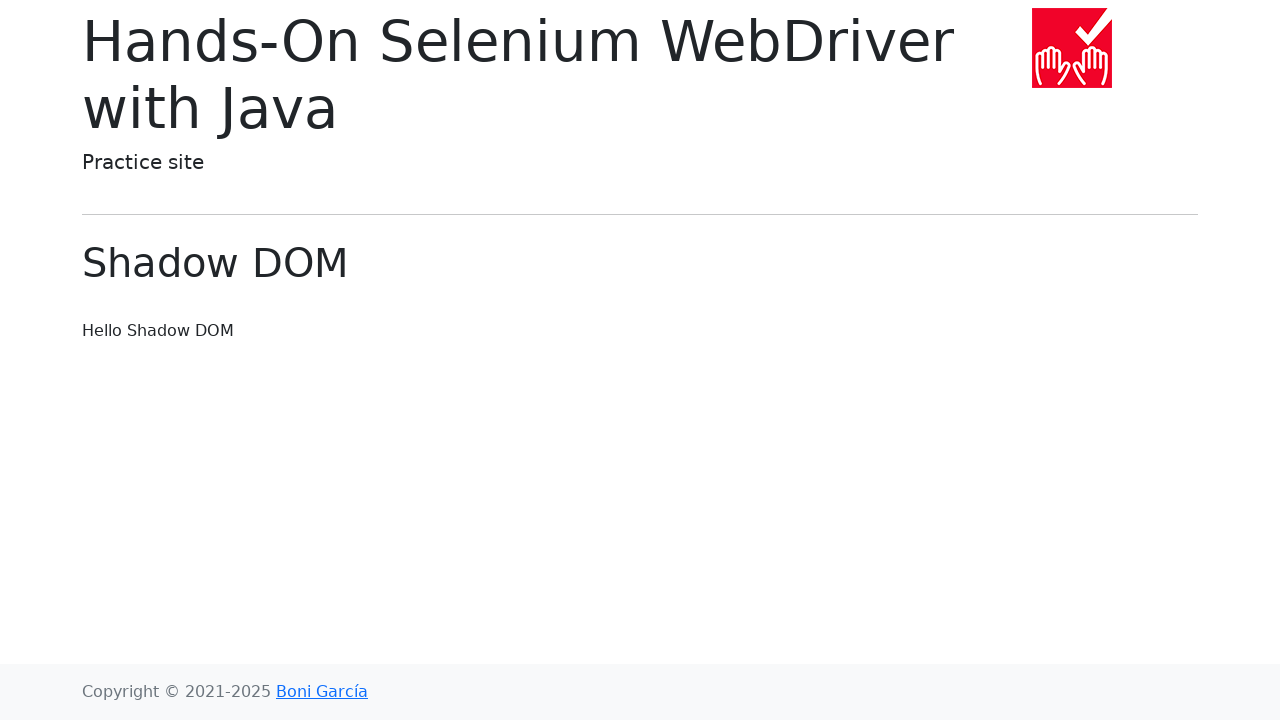

Verified Shadow DOM content text is 'Hello Shadow DOM'
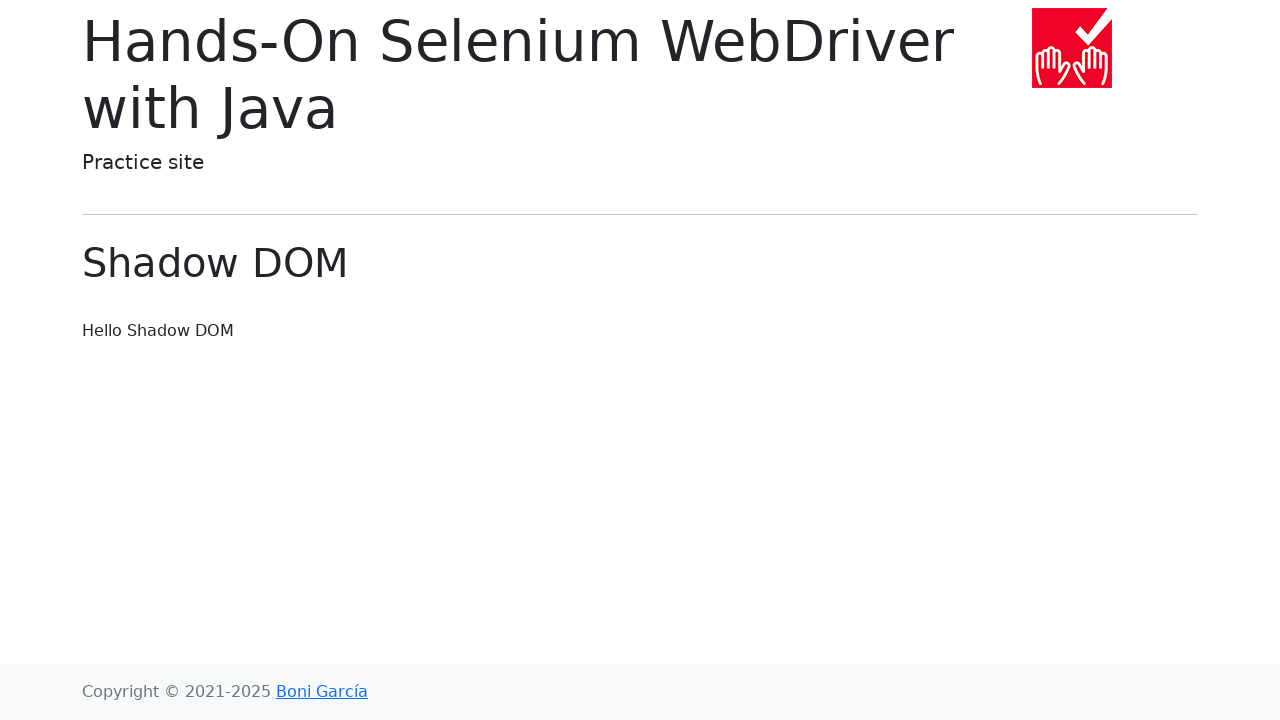

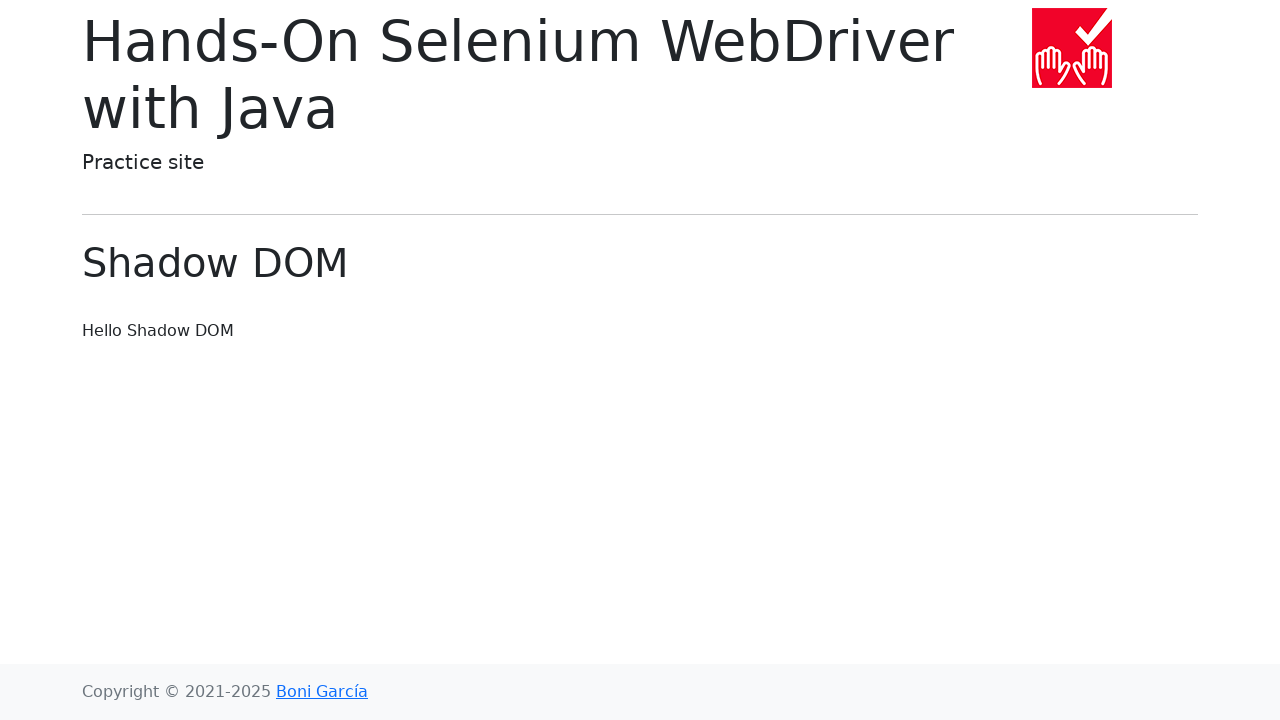